Tests hotel search form by filling in location and newsletter email fields

Starting URL: https://hotel-testlab.coderslab.pl/en/

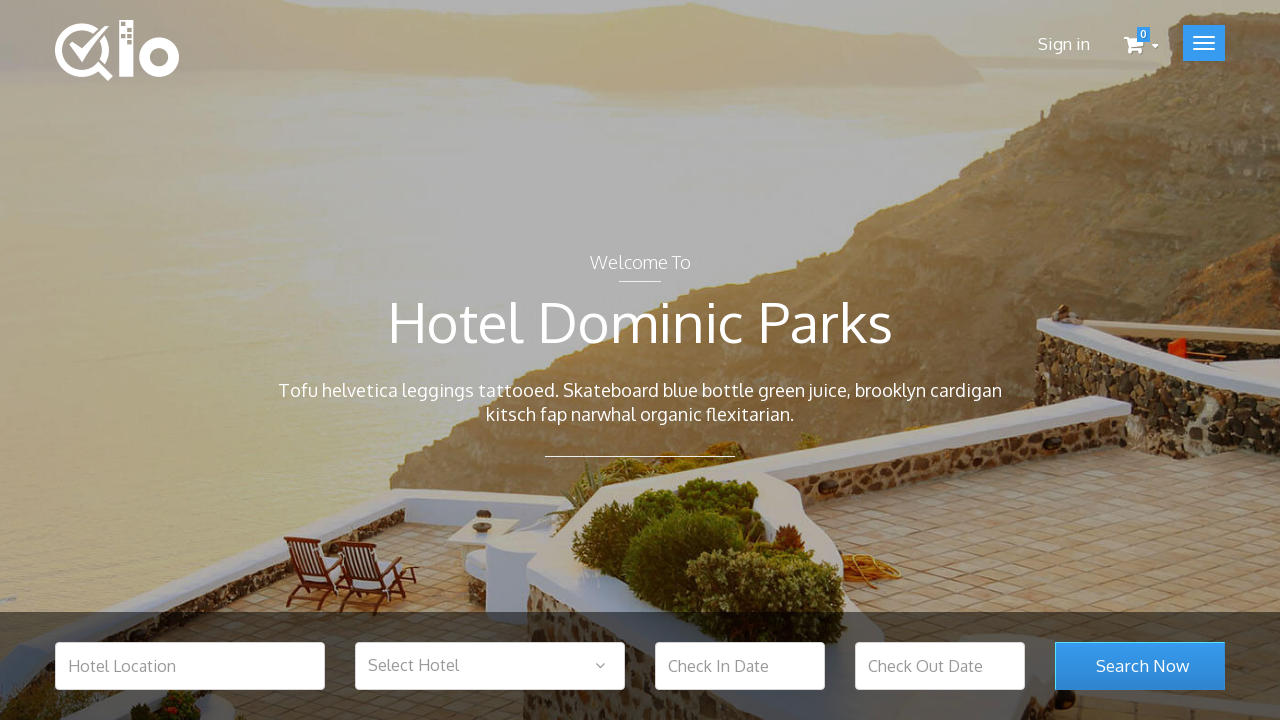

Filled hotel location field with 'Warsaw' on #hotel_location
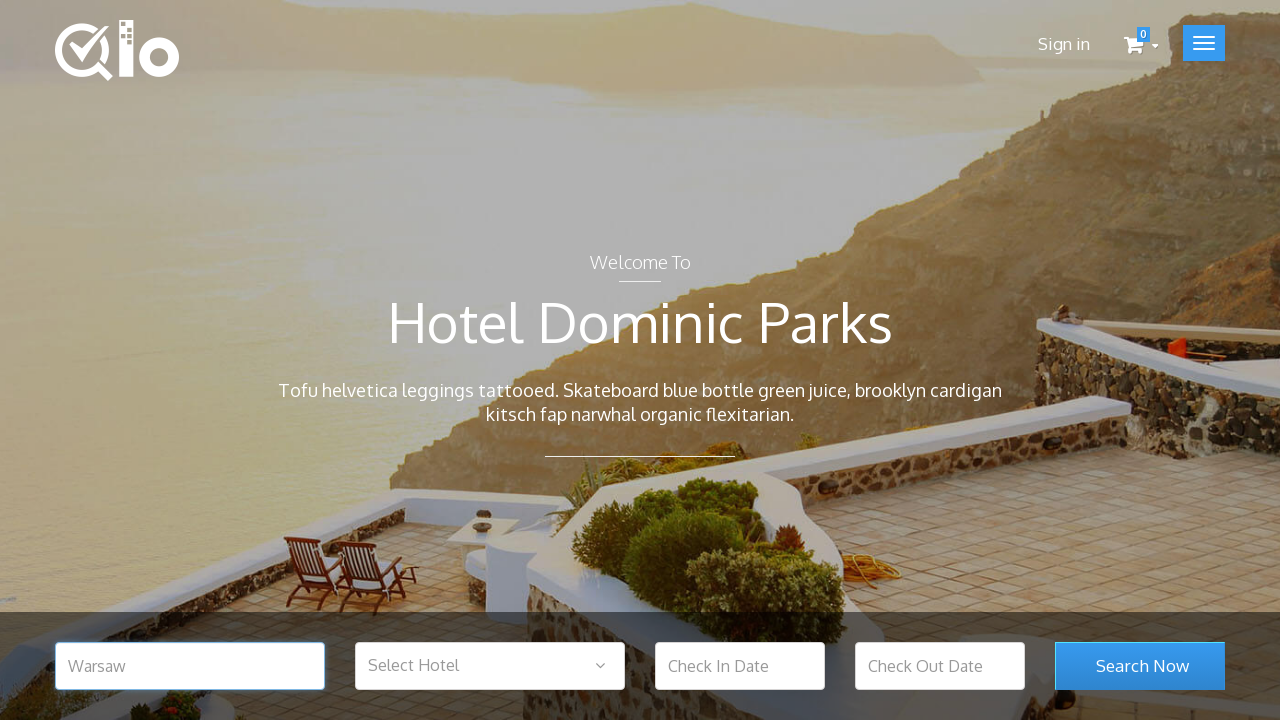

Filled newsletter email field with 'someone@mail.pl' on #newsletter-input
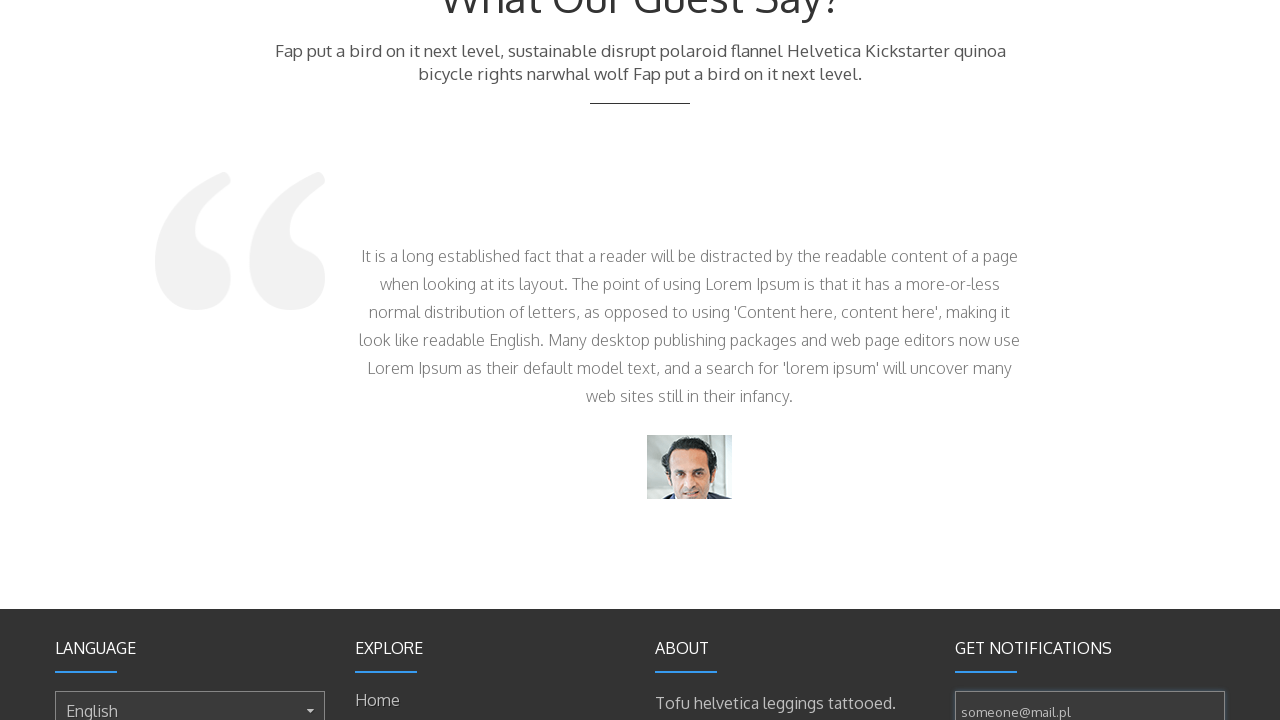

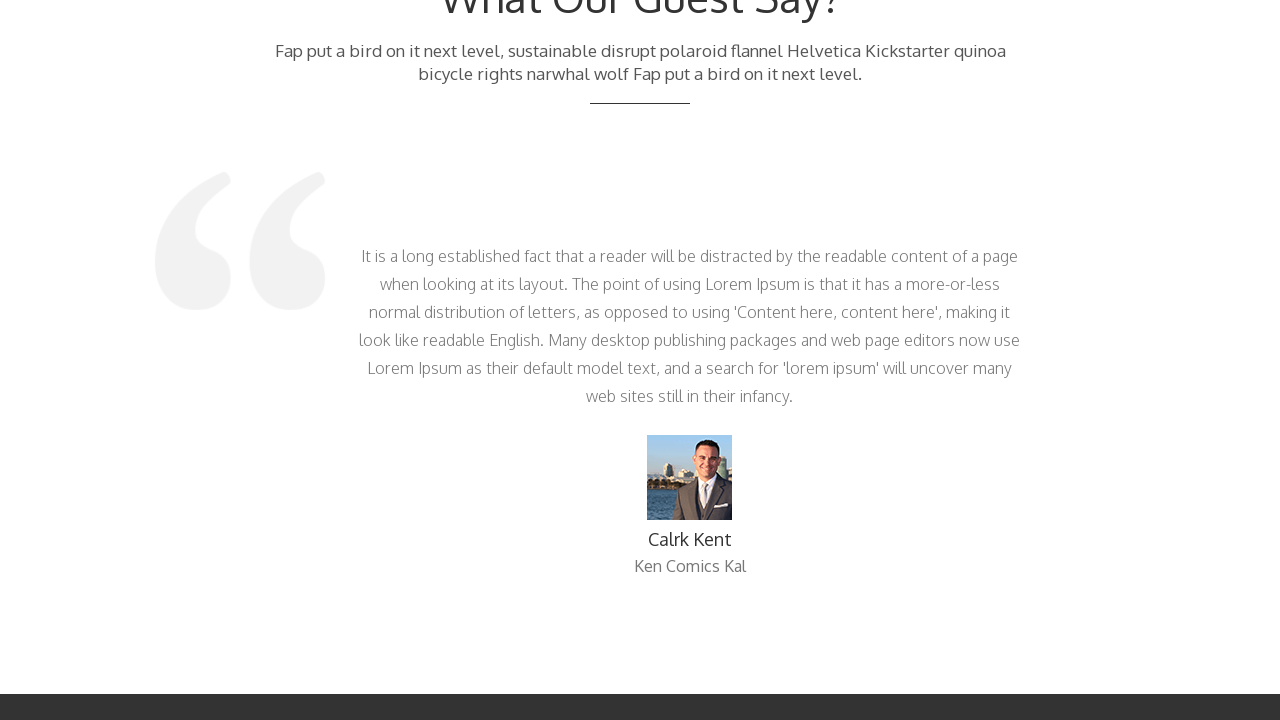